Navigates to Target Circle page

Starting URL: https://www.target.com/circle

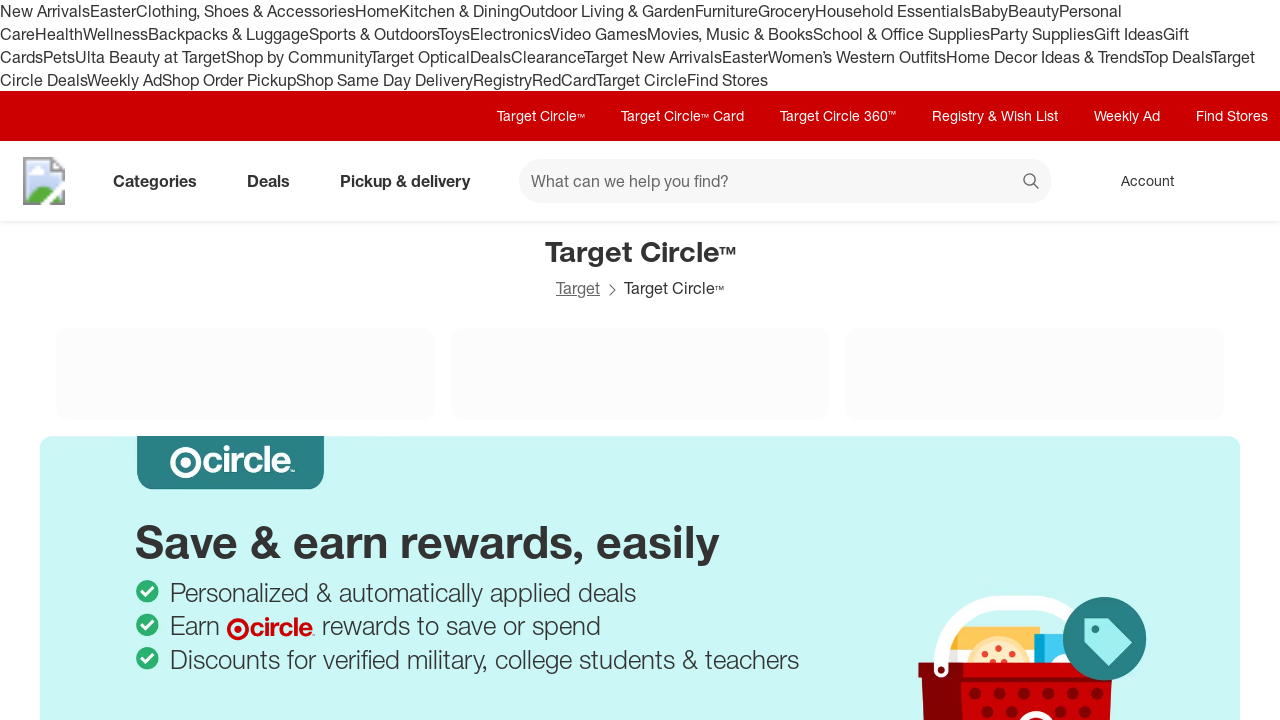

Navigated to Target Circle page at https://www.target.com/circle
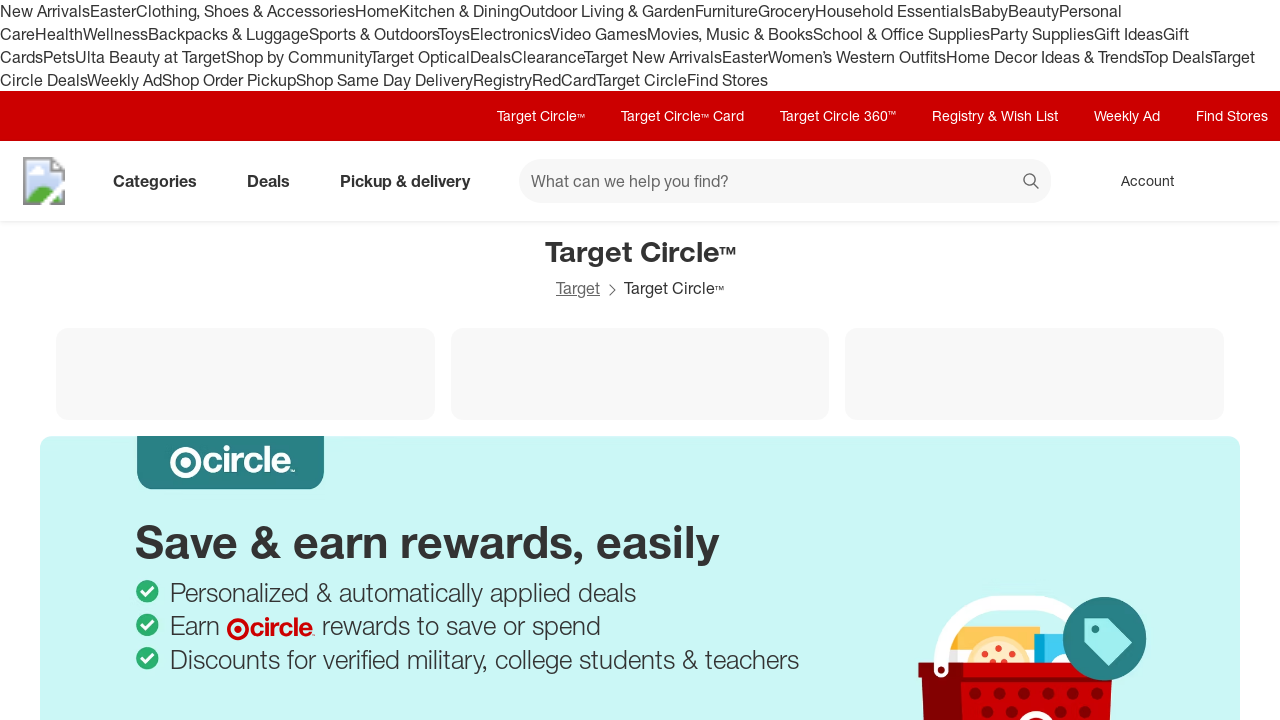

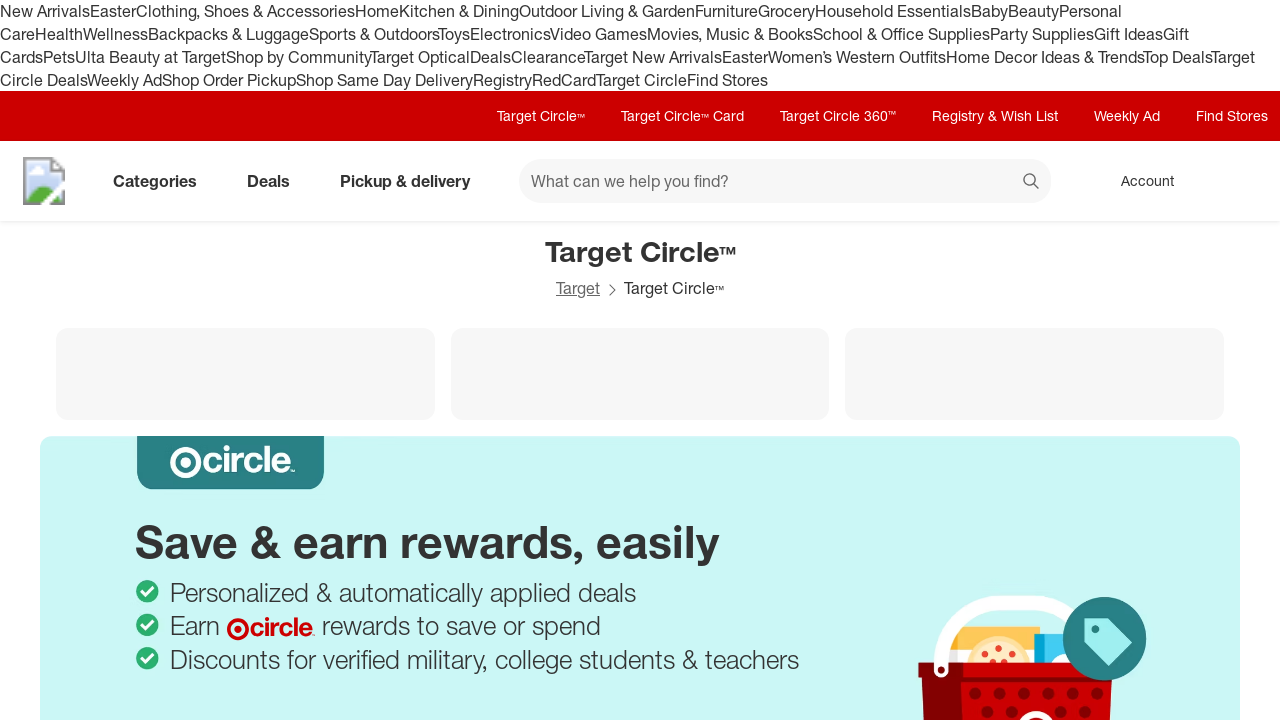